Tests navigation to a practice e-commerce site, clicks on "Top Deals" link which opens a new window, switches to the new window, and interacts with a sortable table by clicking a column header.

Starting URL: https://rahulshettyacademy.com/seleniumPractise/#/

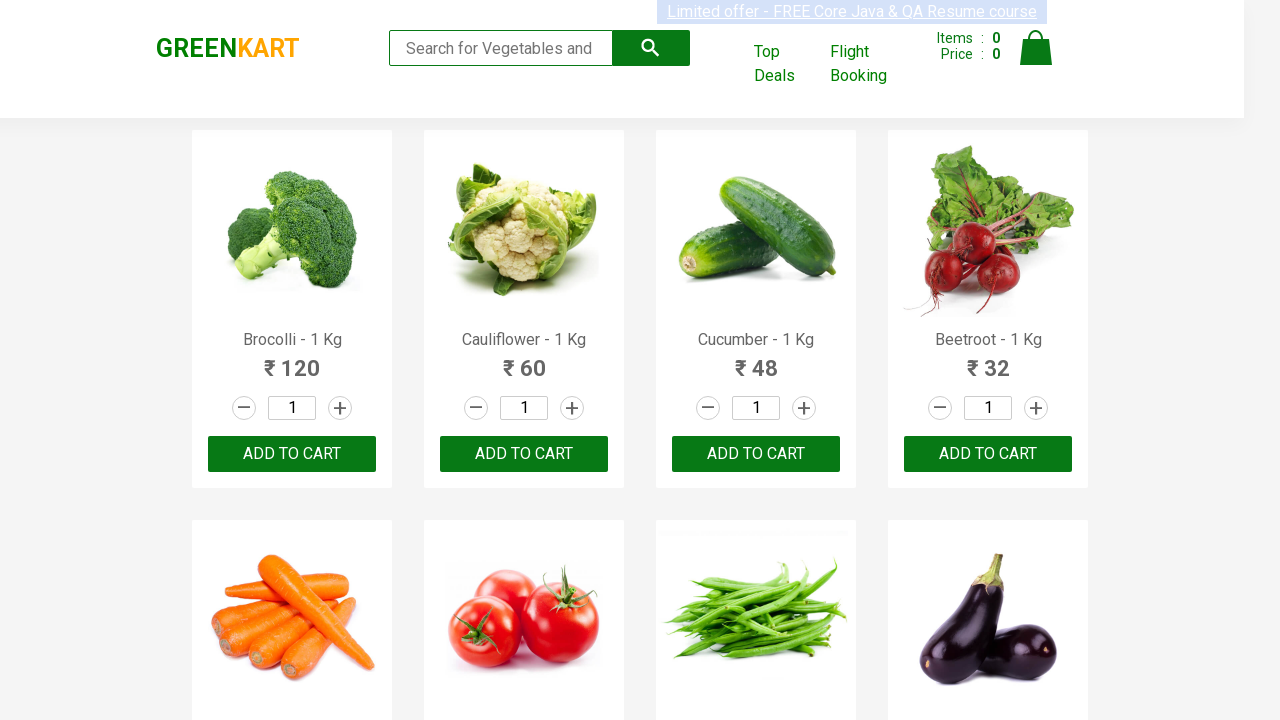

Clicked 'Top Deals' link to open new window at (787, 64) on text=Top Deals
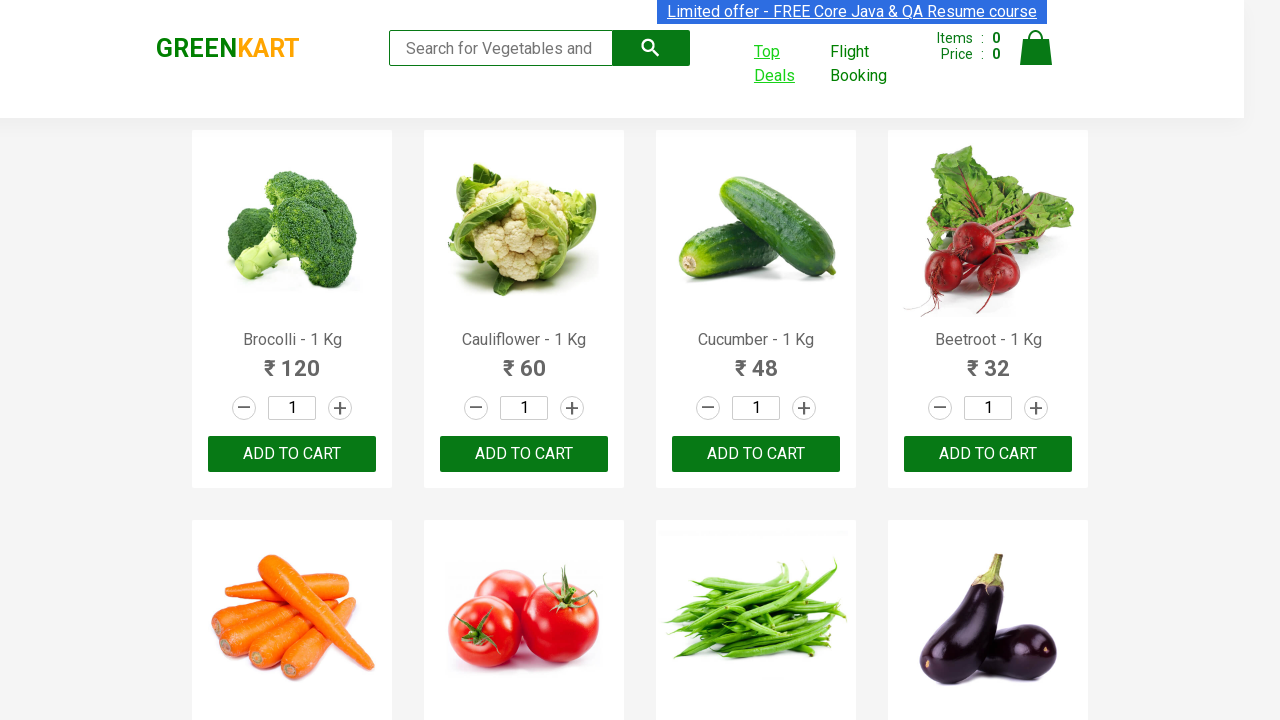

New window opened and page load state confirmed
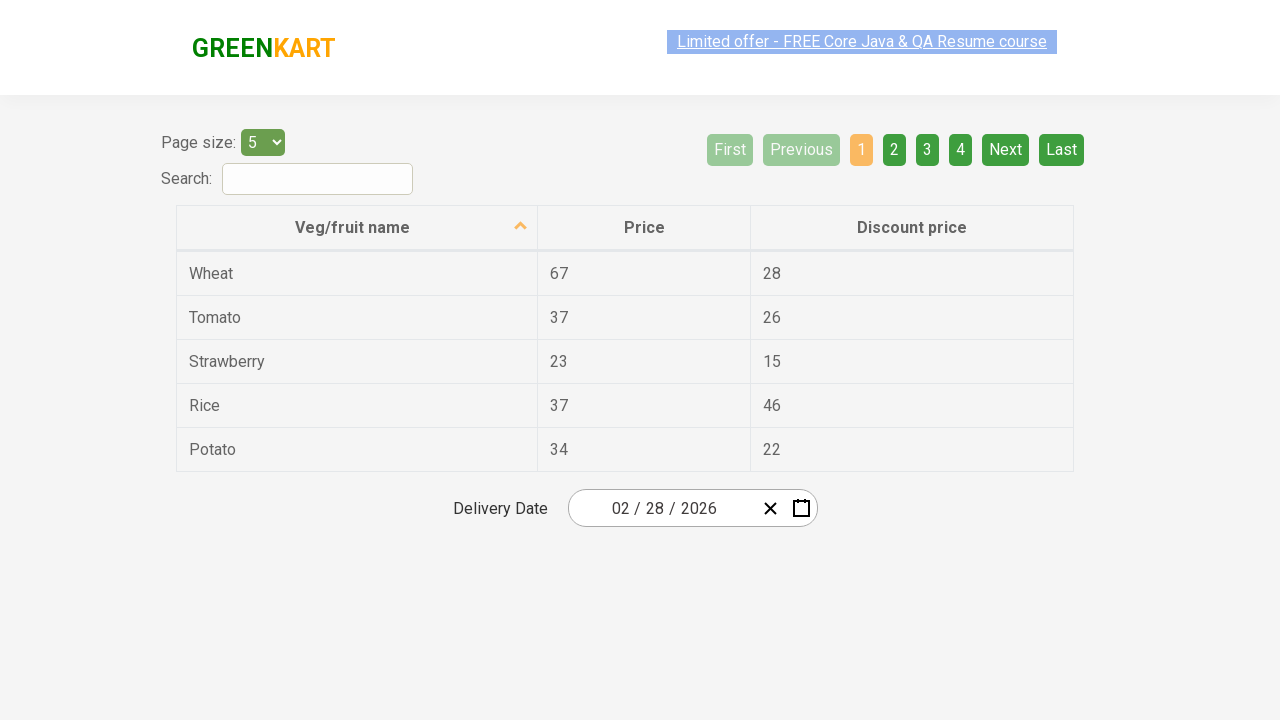

Brand logo element loaded on new page
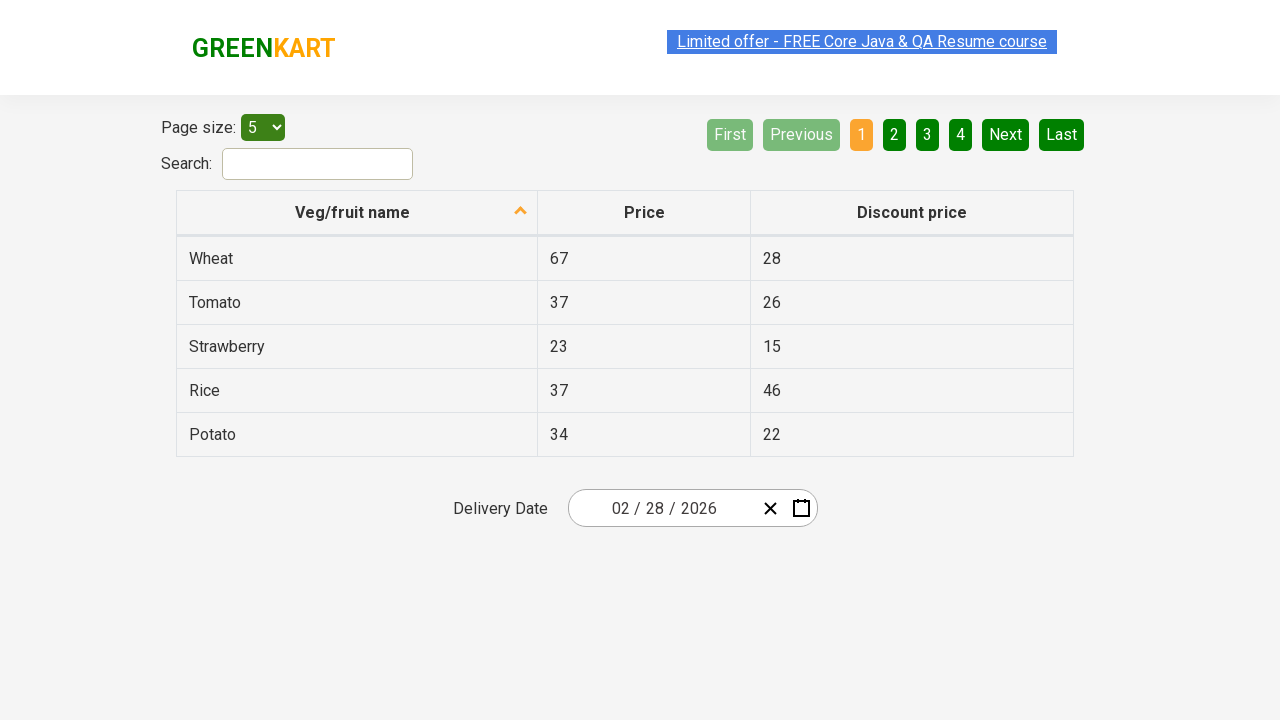

Clicked first column header to sort table at (357, 213) on xpath=//th[@role='columnheader'][1]
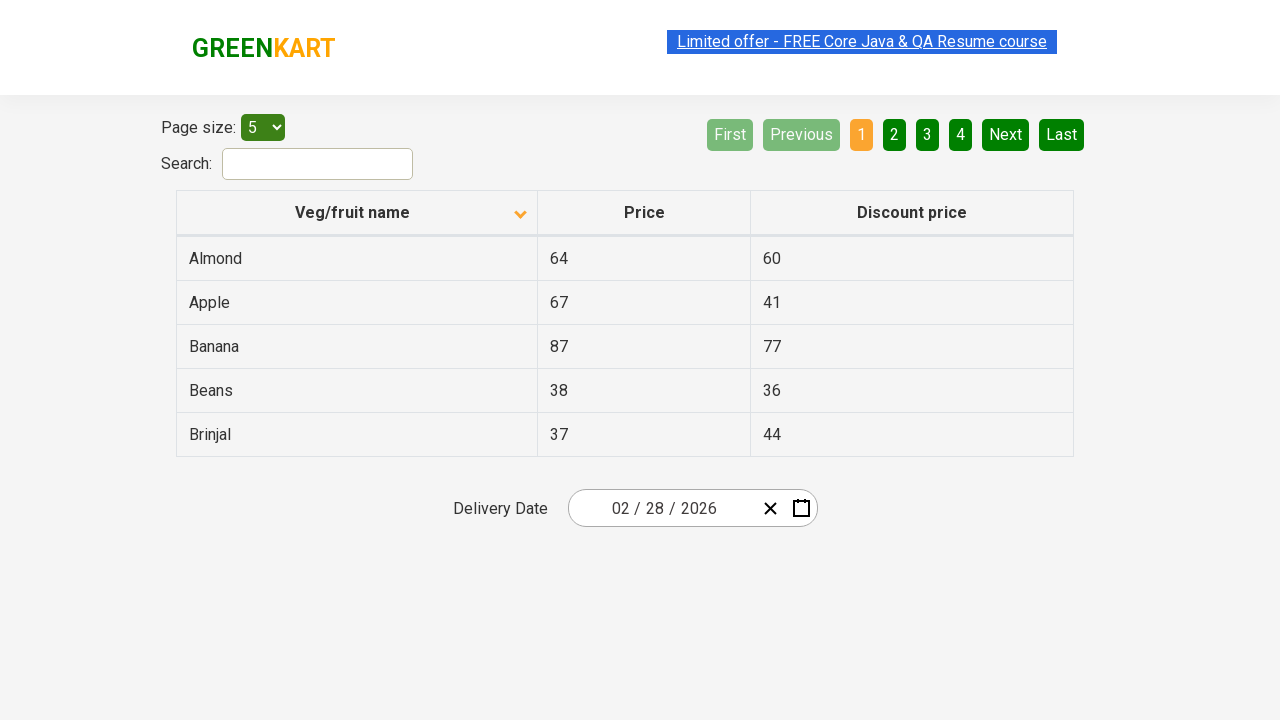

Waited for sort action to complete
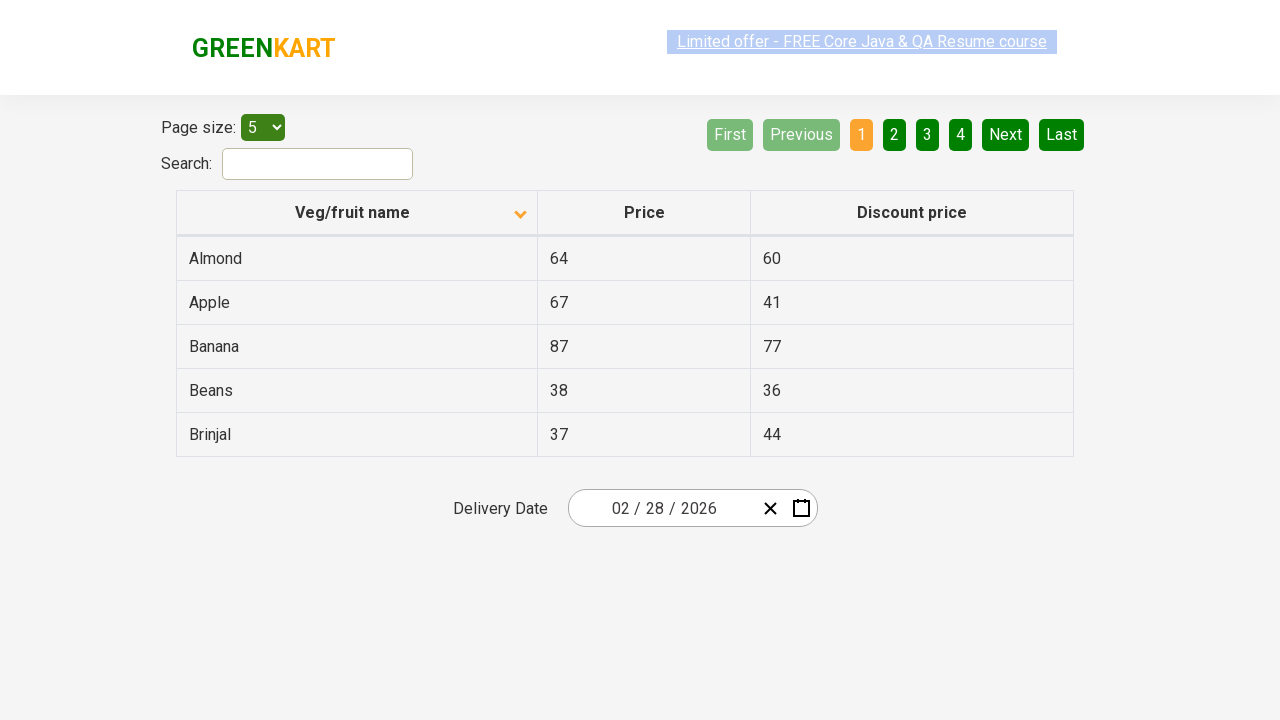

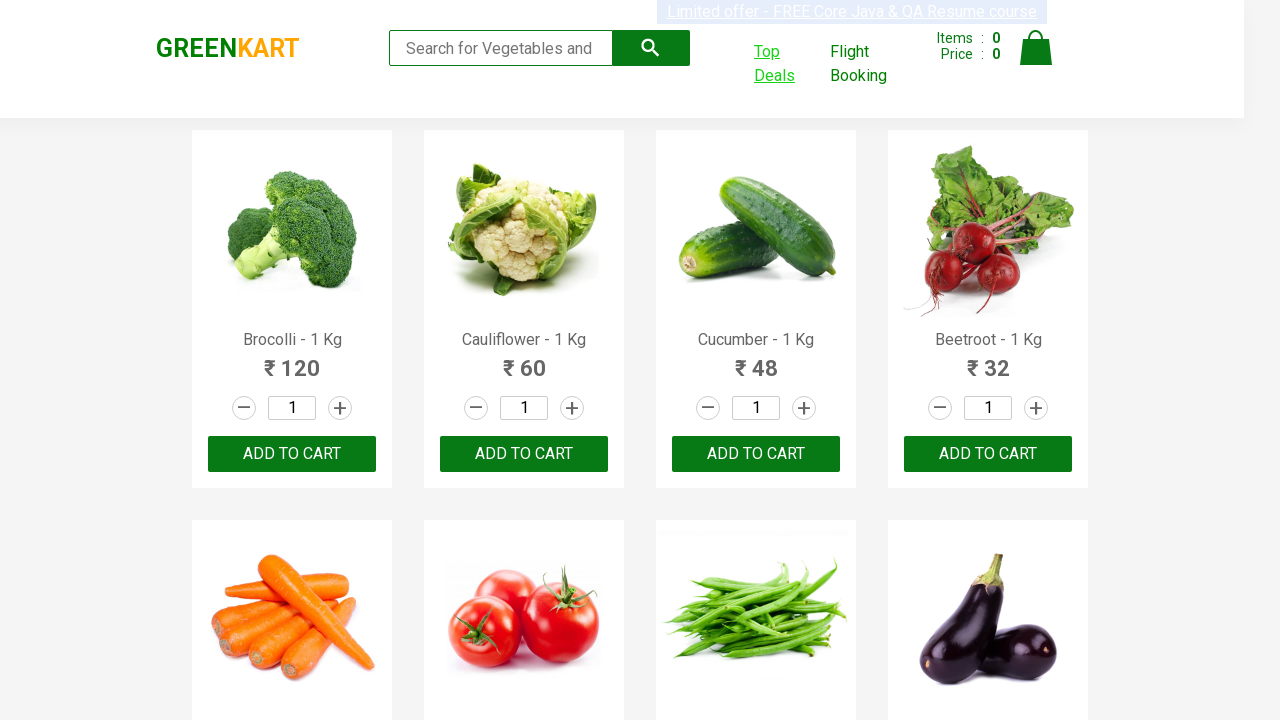